Tests clicking a "NewTab" button that opens a new browser tab, demonstrating multi-window/tab handling functionality

Starting URL: https://skpatro.github.io/demo/links/

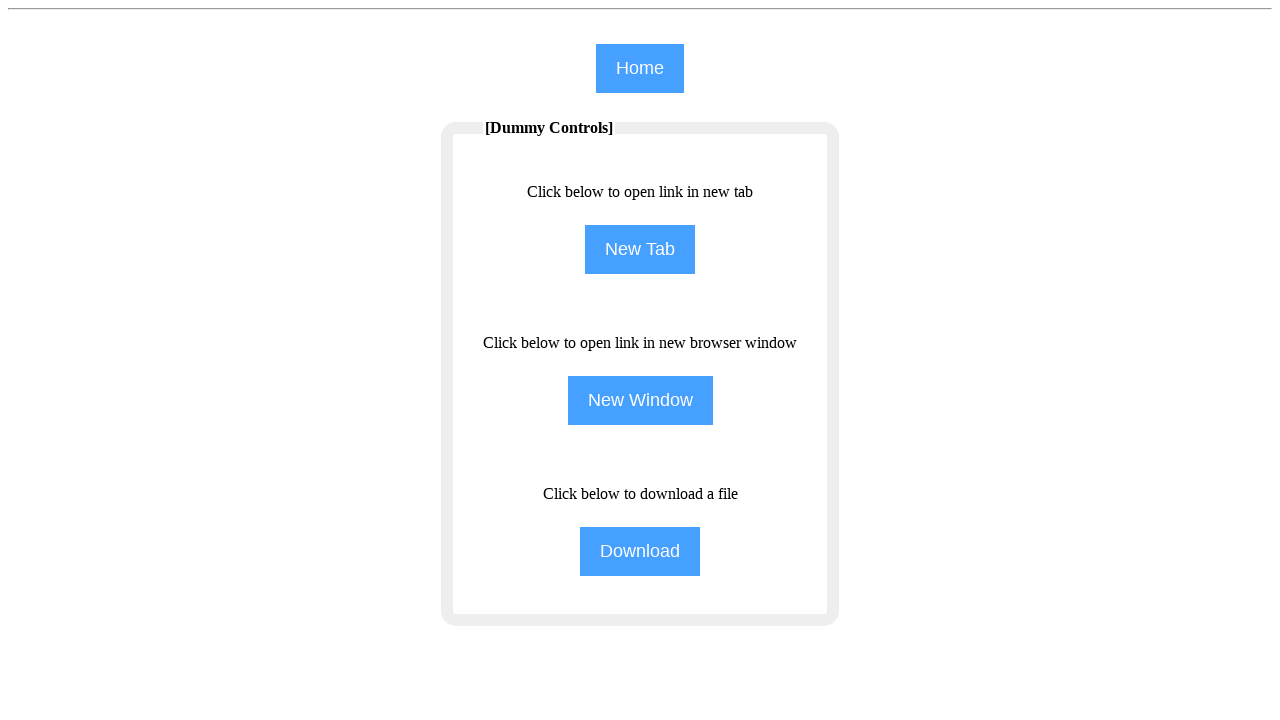

Waited for initial page to load (domcontentloaded)
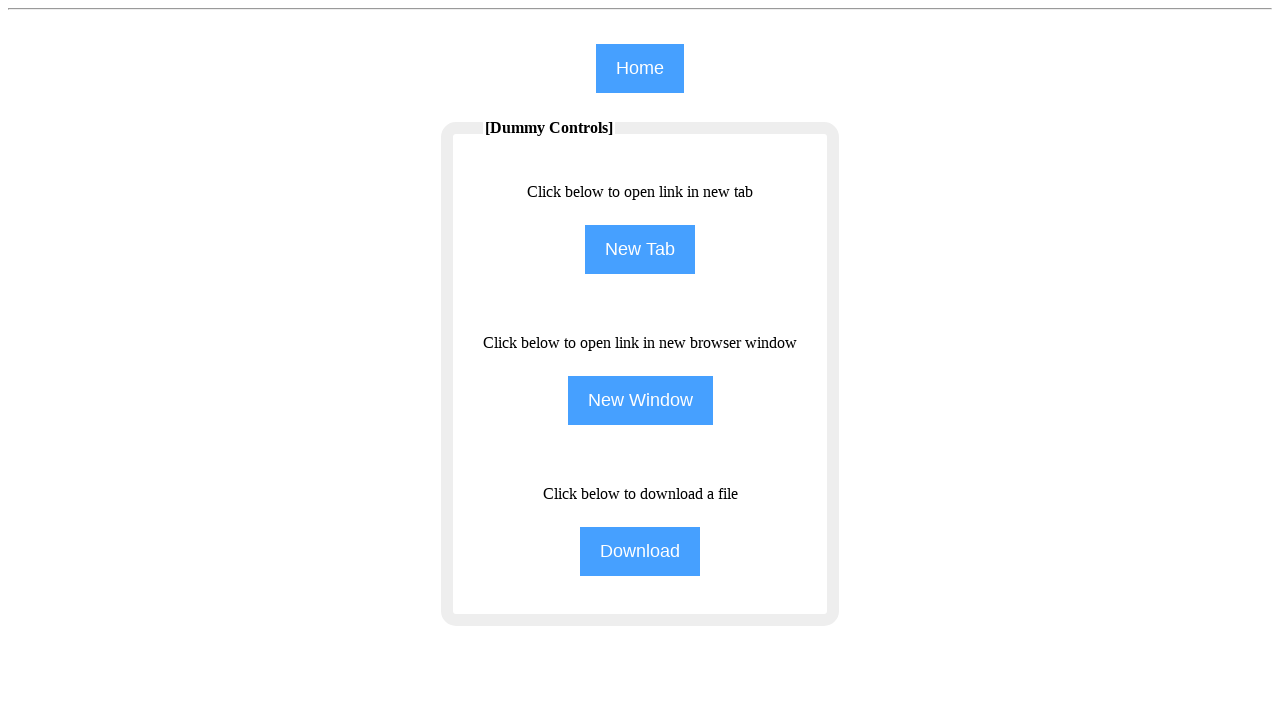

Clicked NewTab button at (640, 250) on input[name='NewTab']
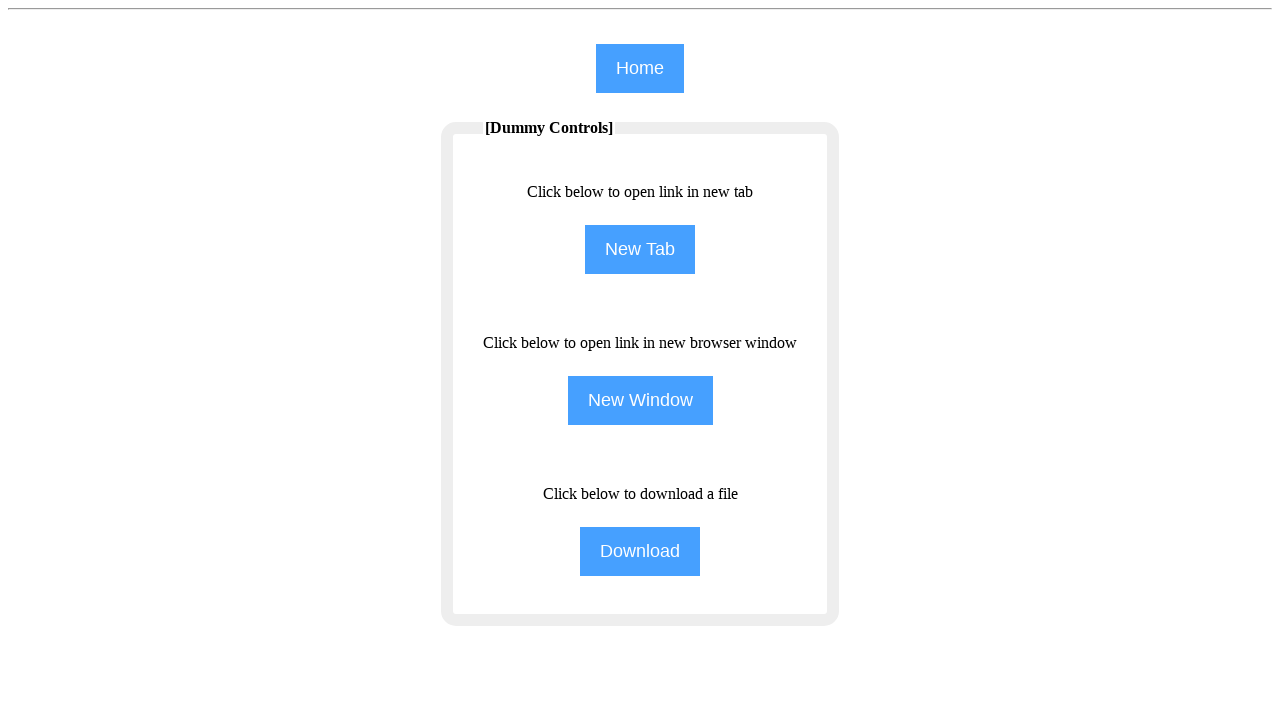

Clicked NewTab button and new tab opened at (640, 250) on input[name='NewTab']
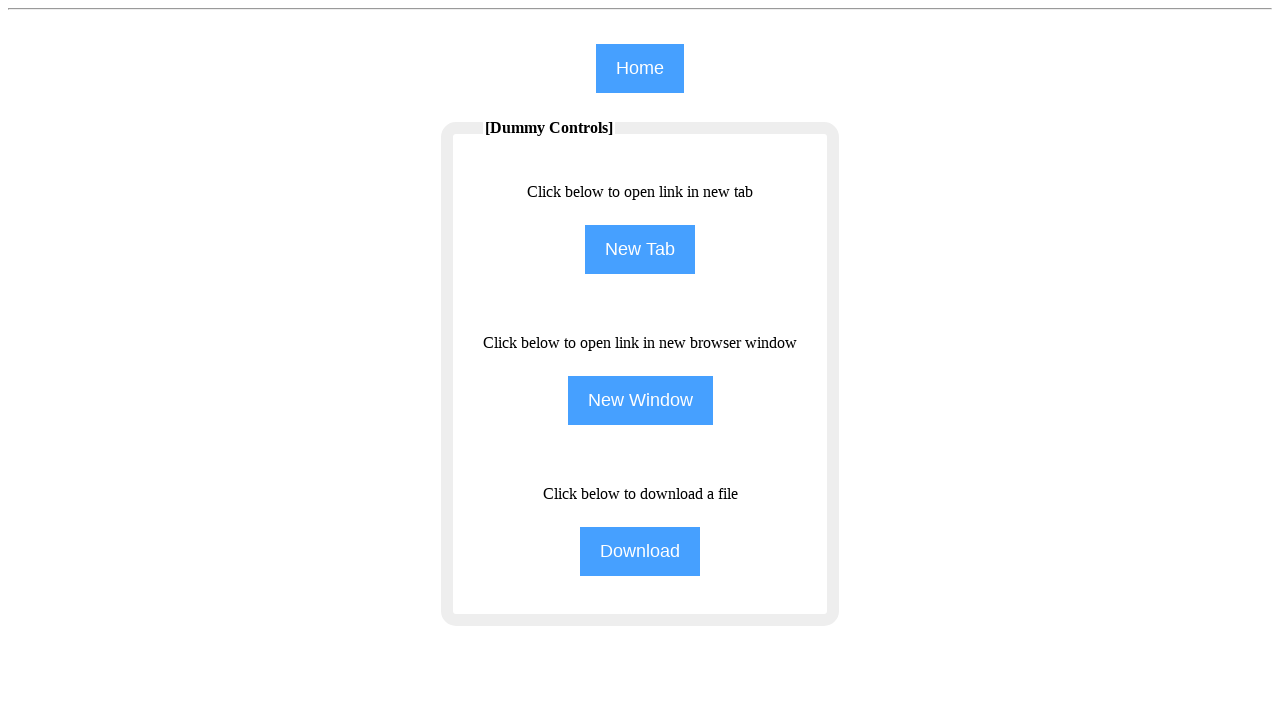

New tab page loaded (domcontentloaded)
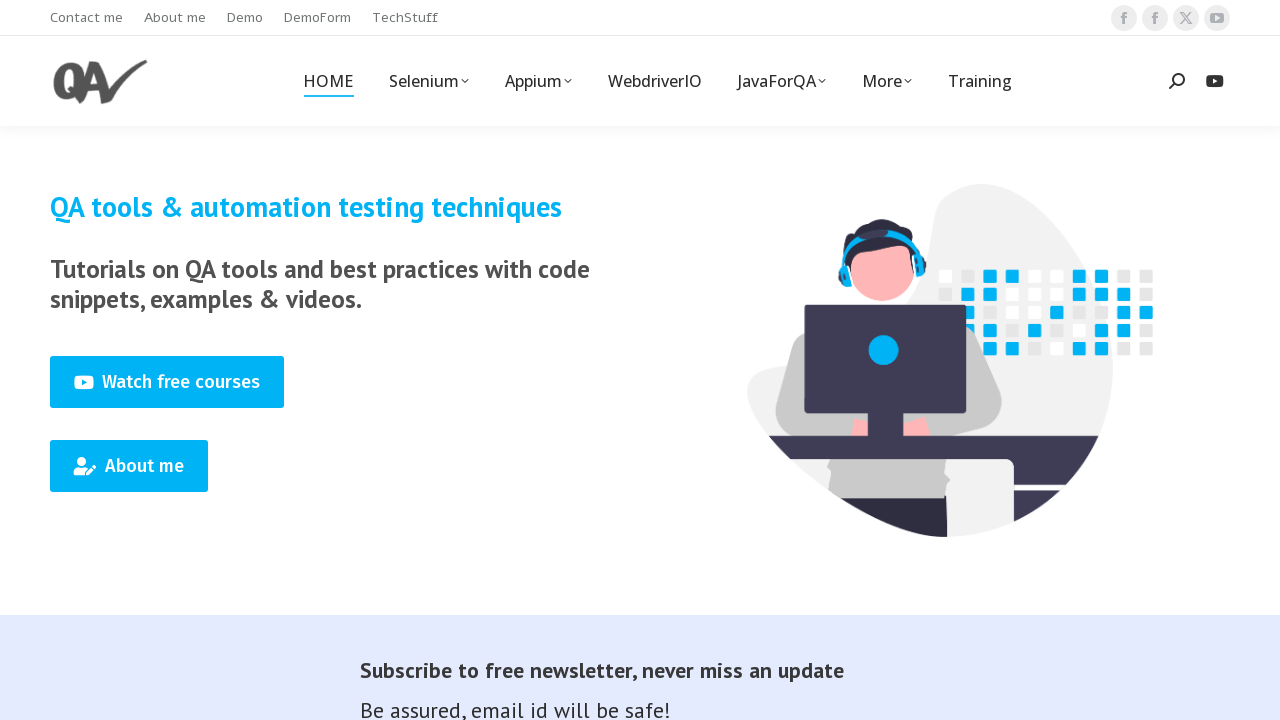

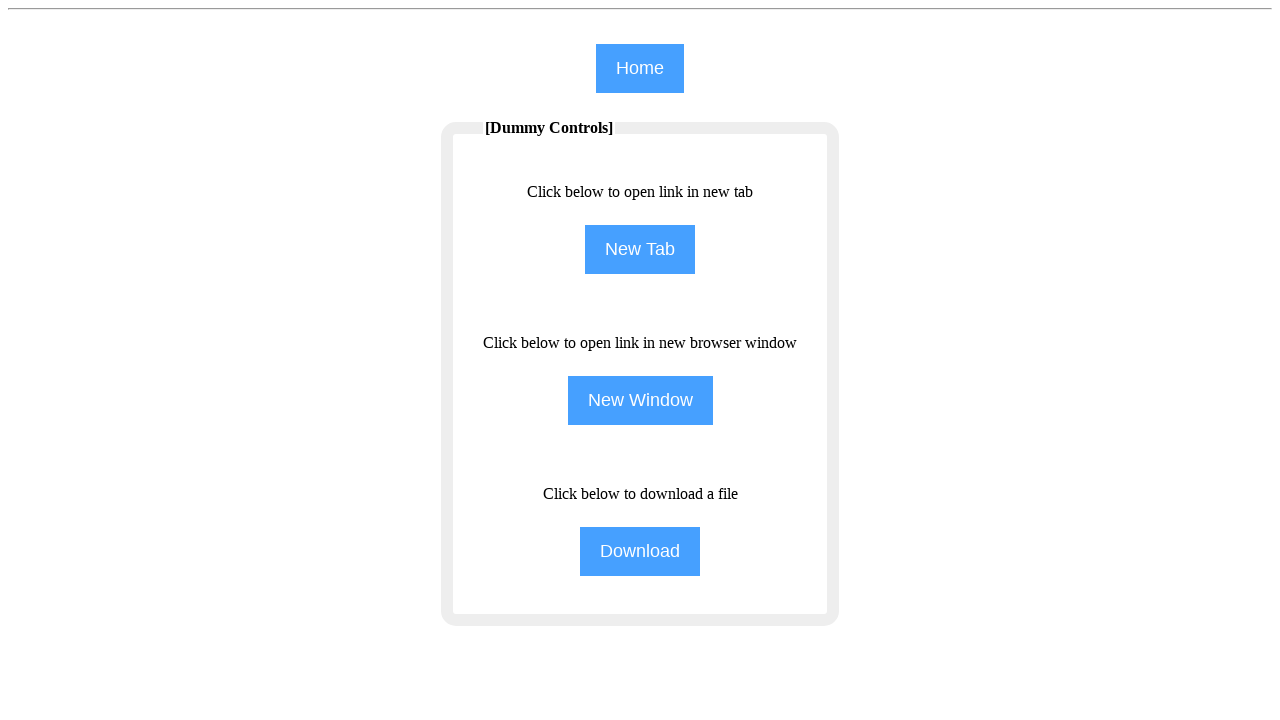